Tests frame handling functionality by interacting with elements inside regular frames and nested frames, and counting the total number of frames on the page

Starting URL: https://www.leafground.com/frame.xhtml

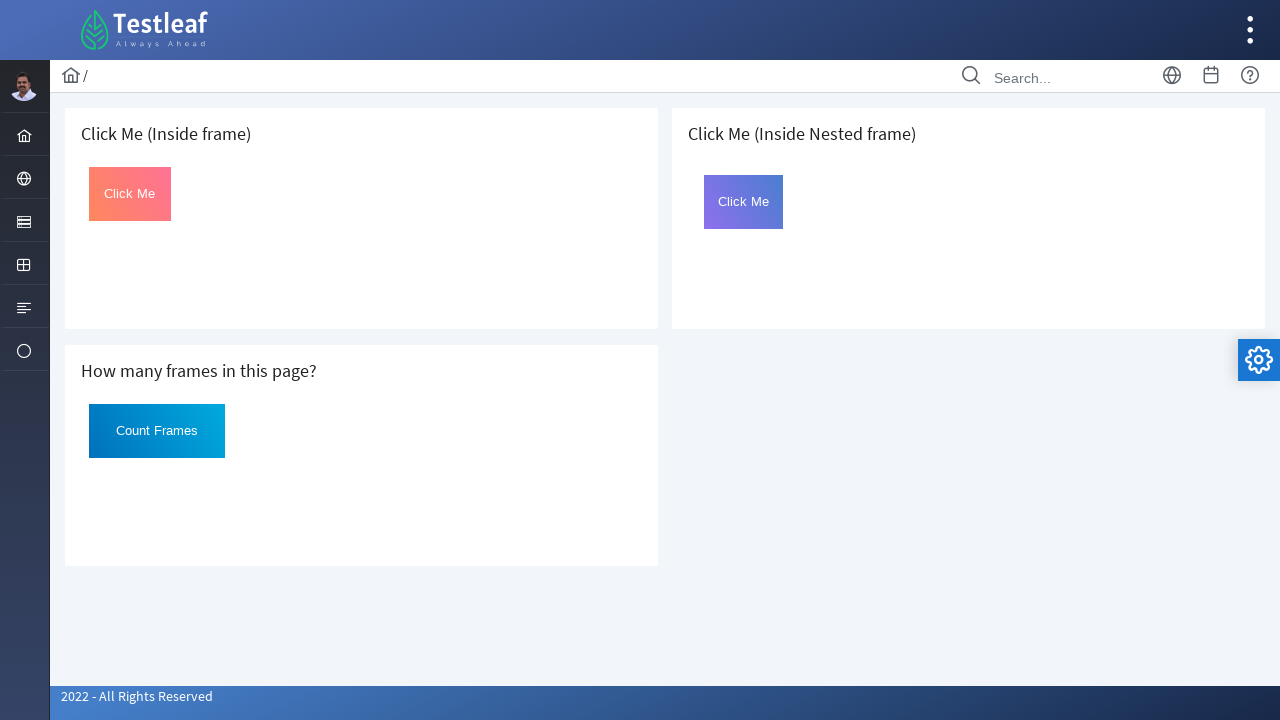

Clicked 'Click Me' button inside first frame at (130, 194) on iframe >> nth=0 >> internal:control=enter-frame >> xpath=//button[text()='Click 
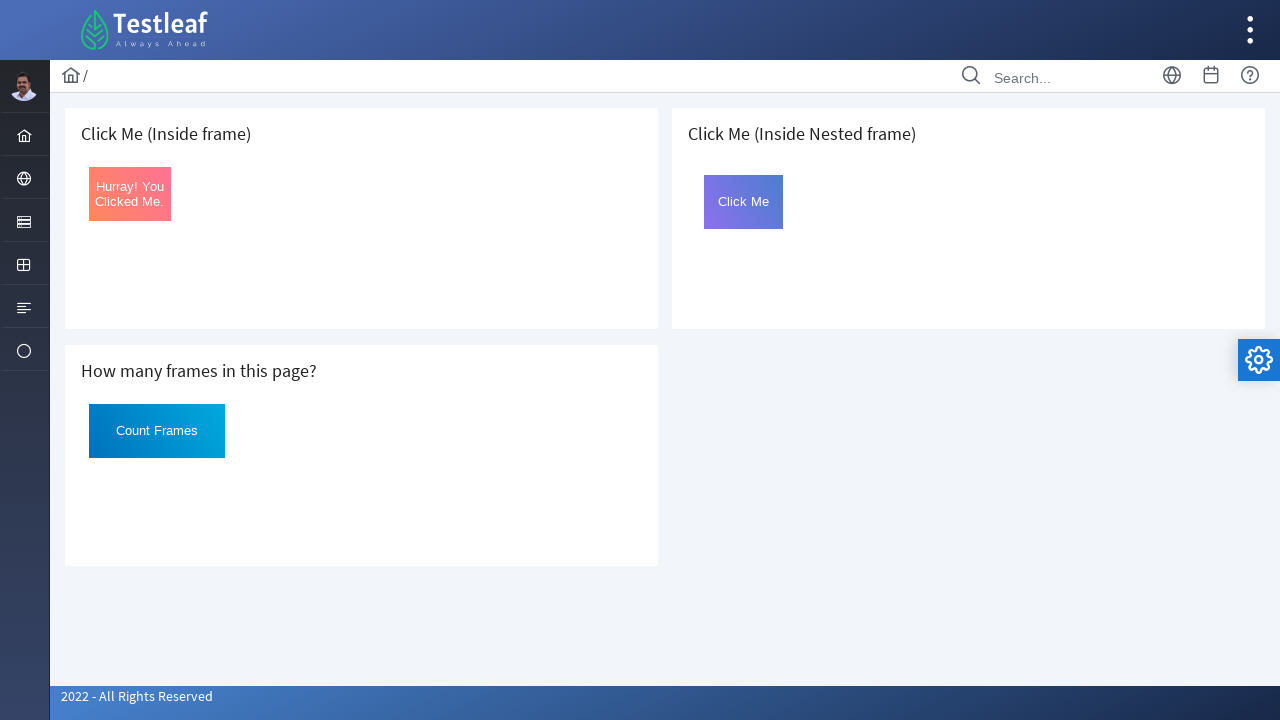

Retrieved button text from first frame: 'Hurray! You Clicked Me.'
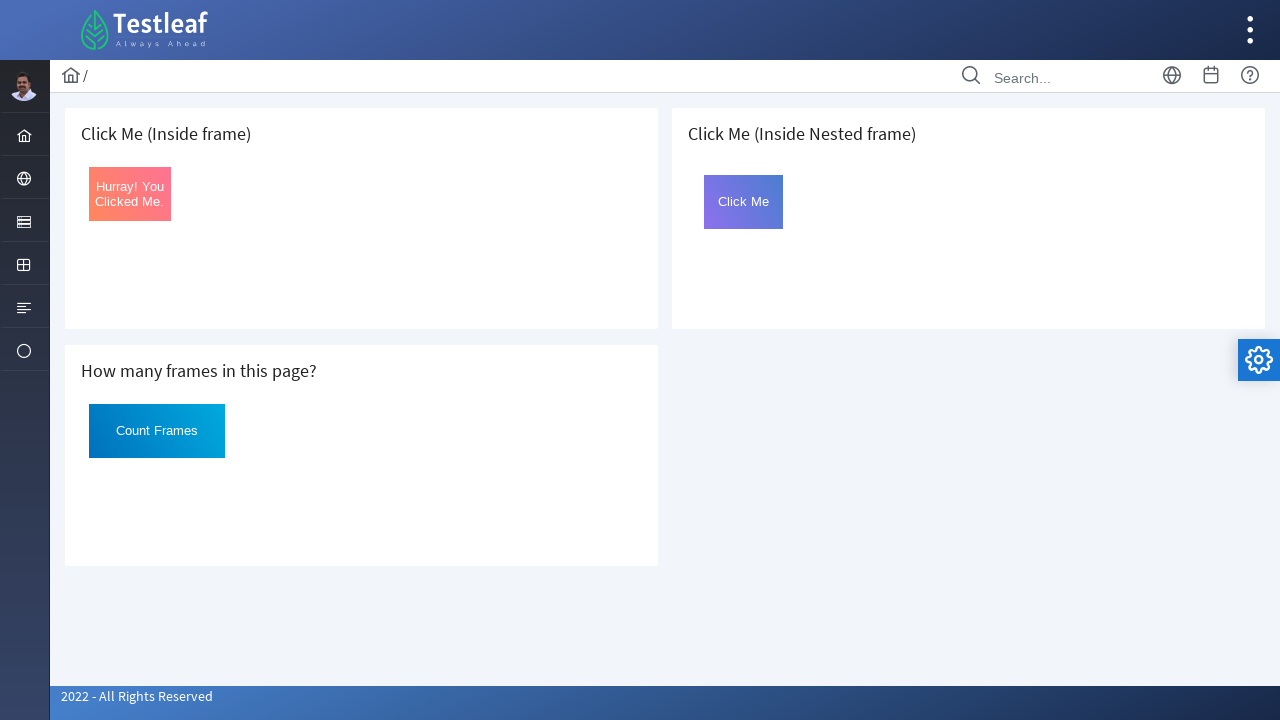

Counted total frames on page: 3
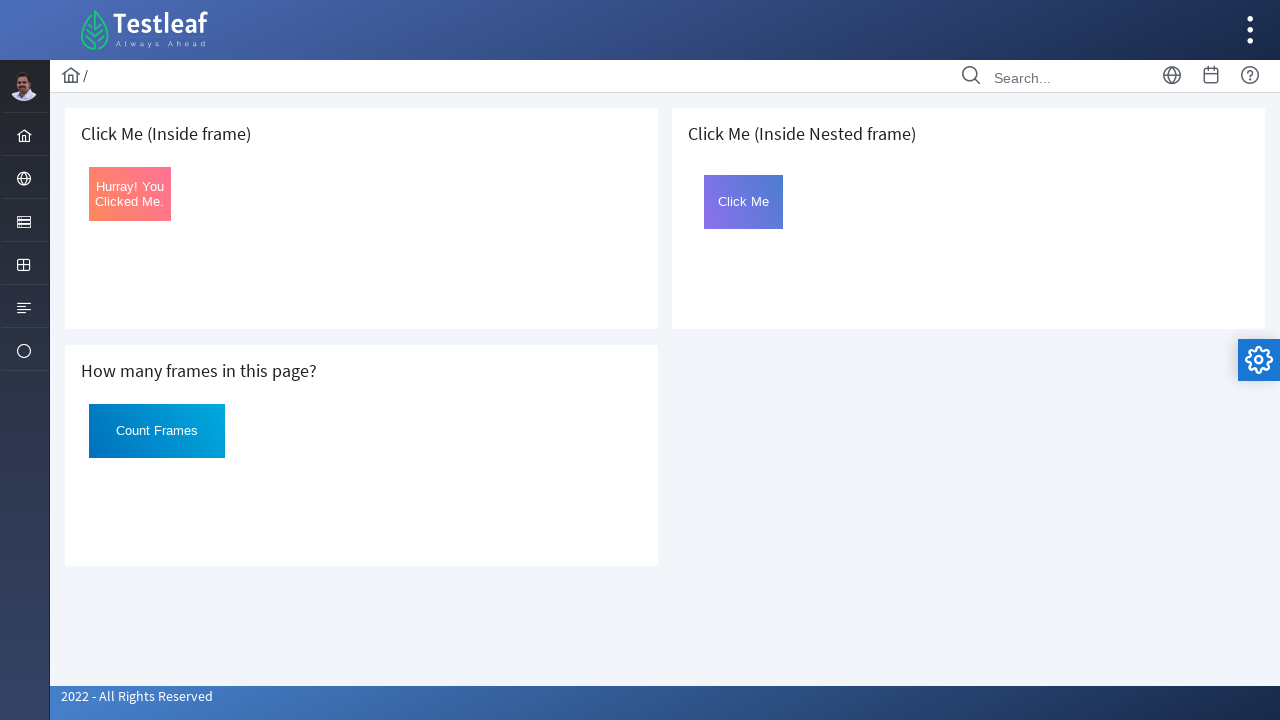

Located nested frame (third frame -> frame2)
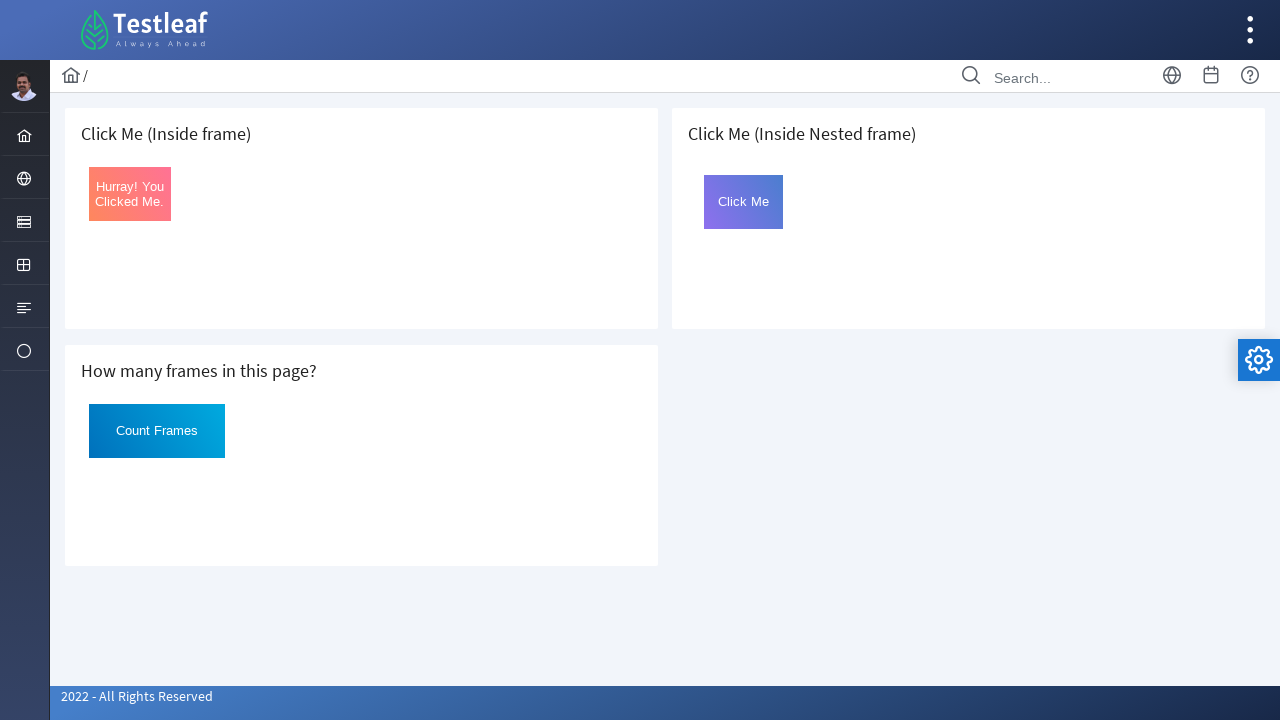

Clicked 'Click Me' button inside nested frame at (744, 202) on iframe >> nth=2 >> internal:control=enter-frame >> iframe[name='frame2'] >> inte
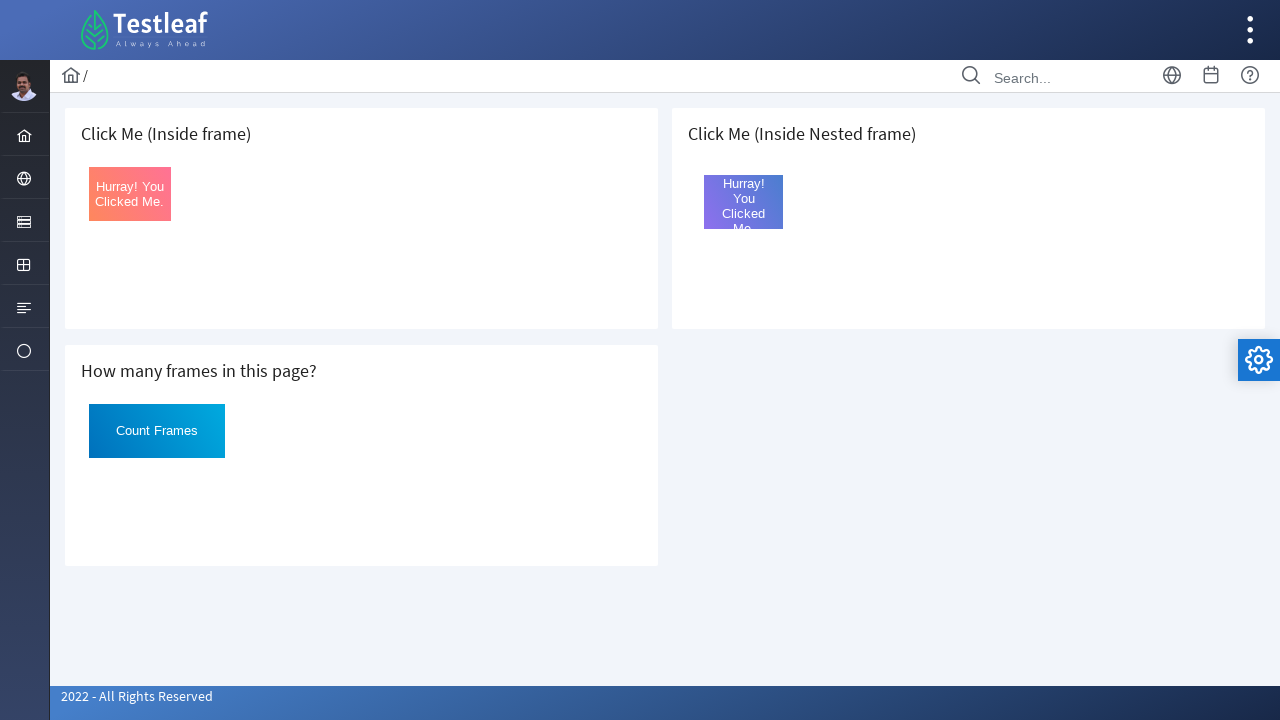

Retrieved button text from nested frame: 'Hurray! You Clicked Me.'
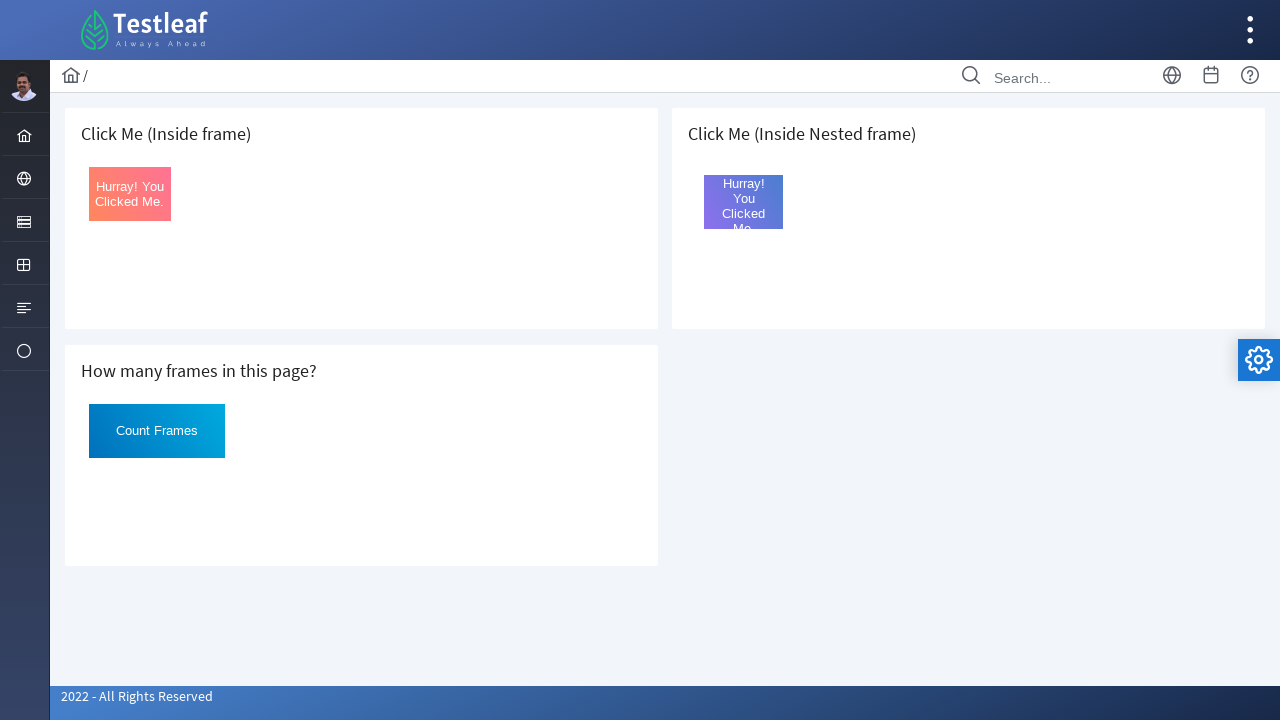

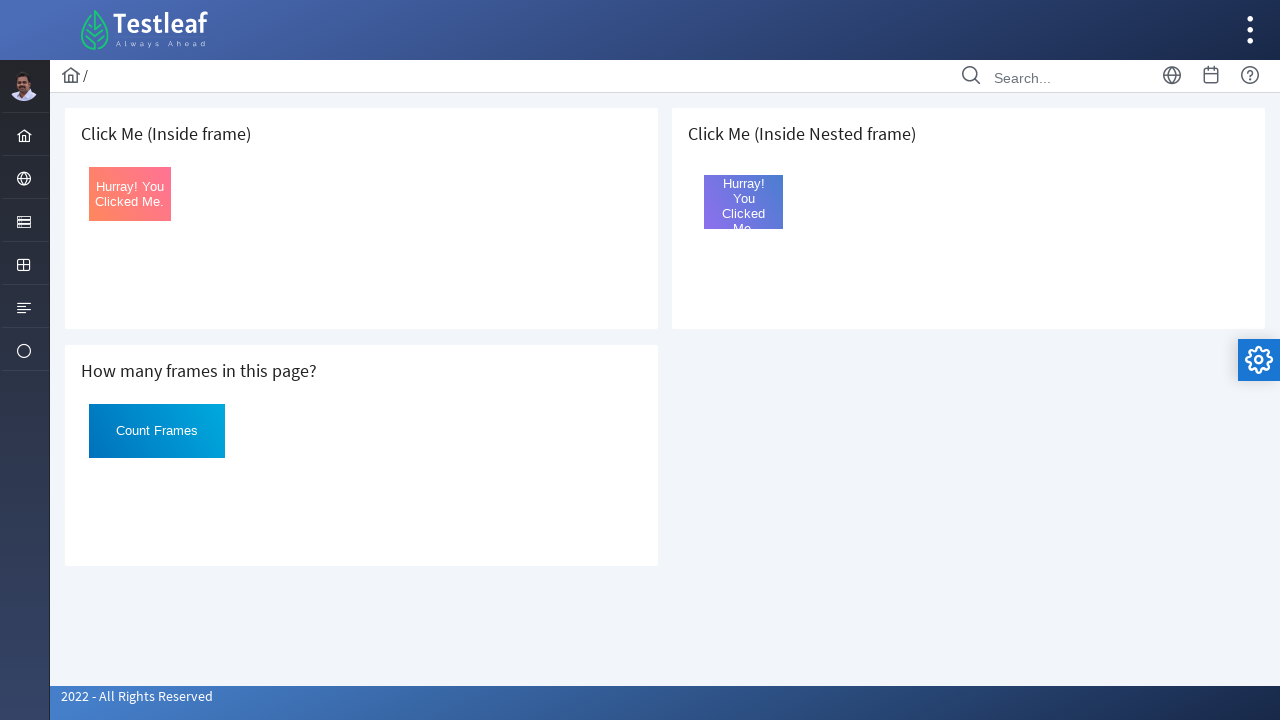